Navigates to AccuWeather forecast pages for multiple cities (Guayaquil, Quito, Madrid) and verifies that weather information including city name, current temperature, and RealFeel temperature are displayed on each page.

Starting URL: https://www.accuweather.com/es/ec/guayaquil/127947/weather-forecast/127947

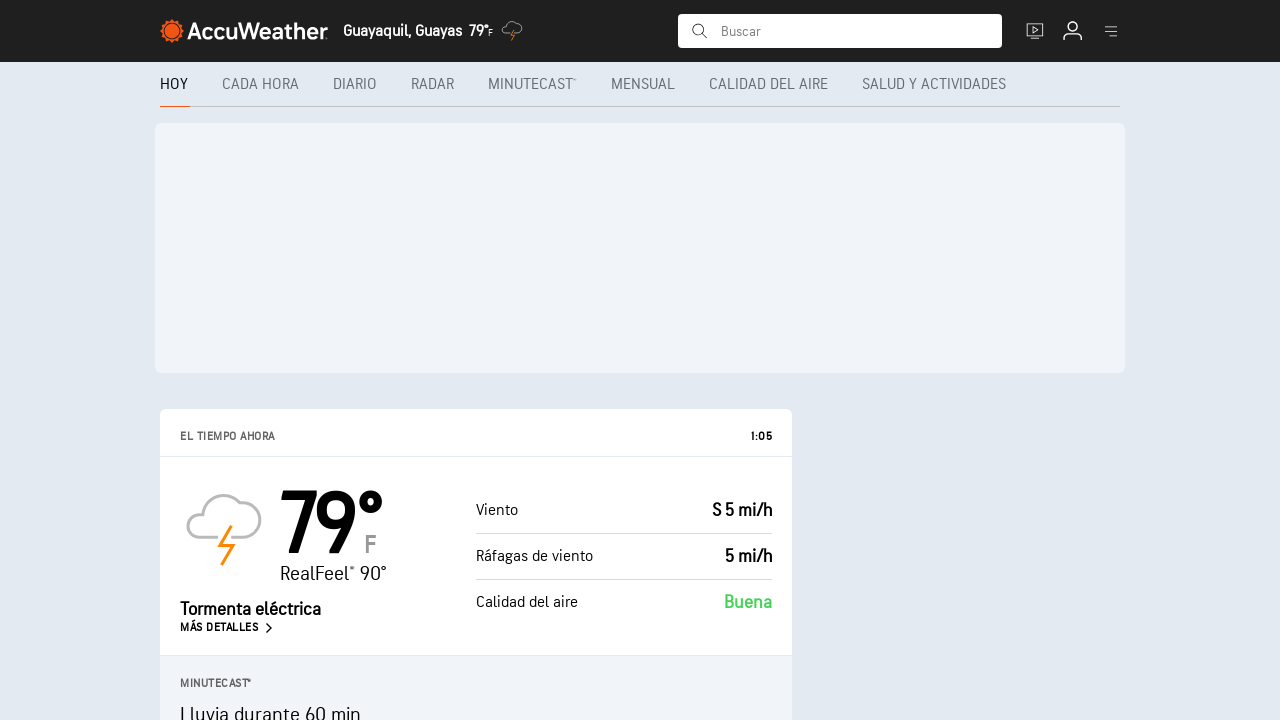

Waited for city name heading (h1) to load on Guayaquil forecast page
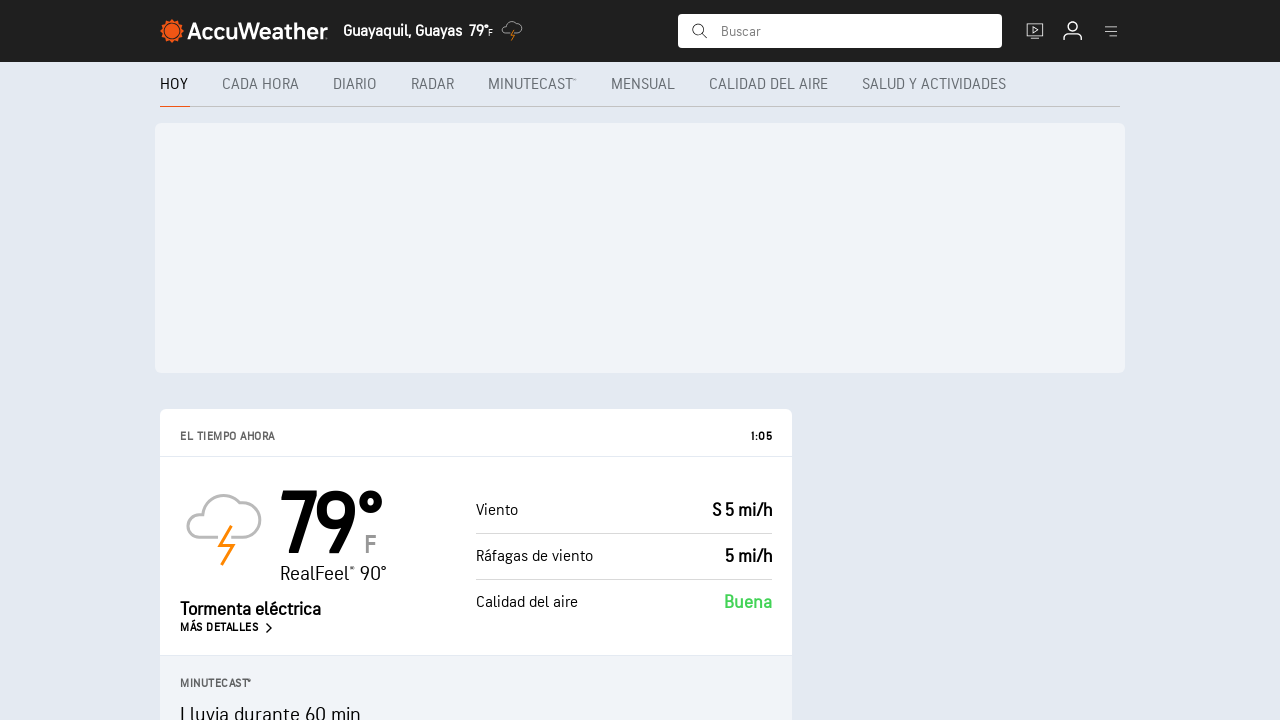

Waited for current temperature element to load
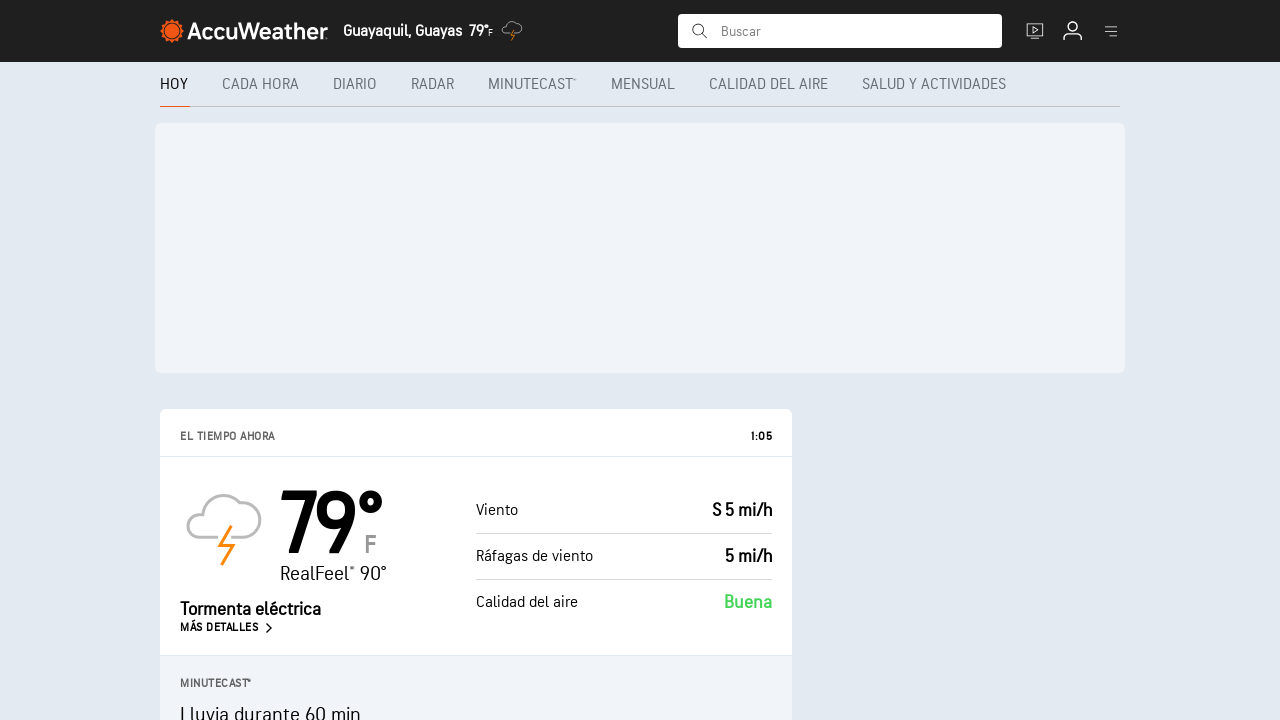

Waited for RealFeel temperature element to load on Guayaquil page
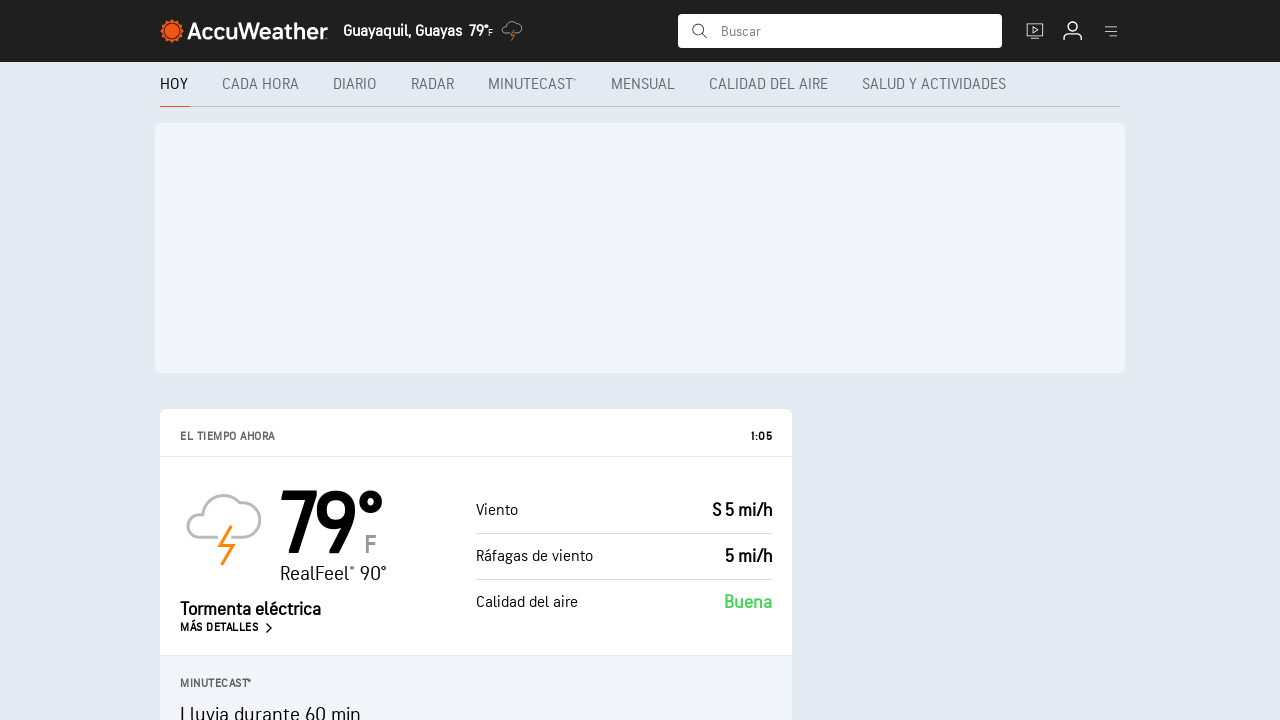

Navigated to Quito weather forecast page
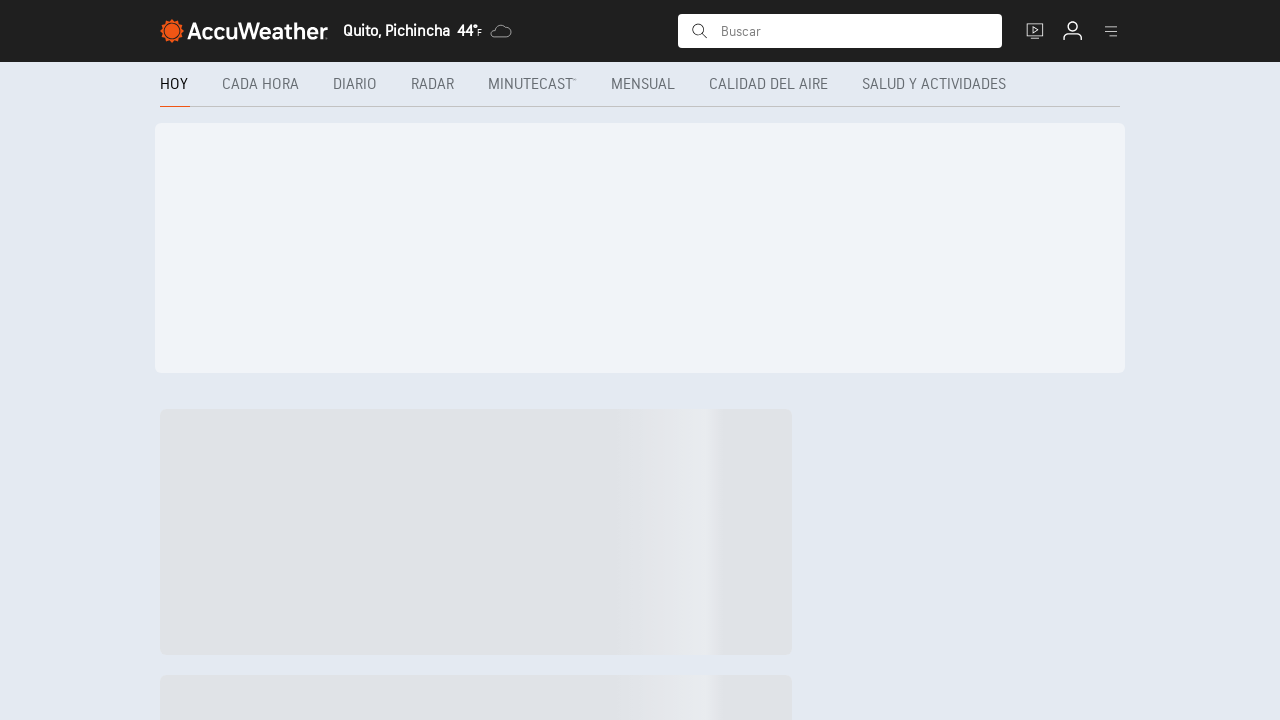

Waited for city name heading (h1) to load on Quito forecast page
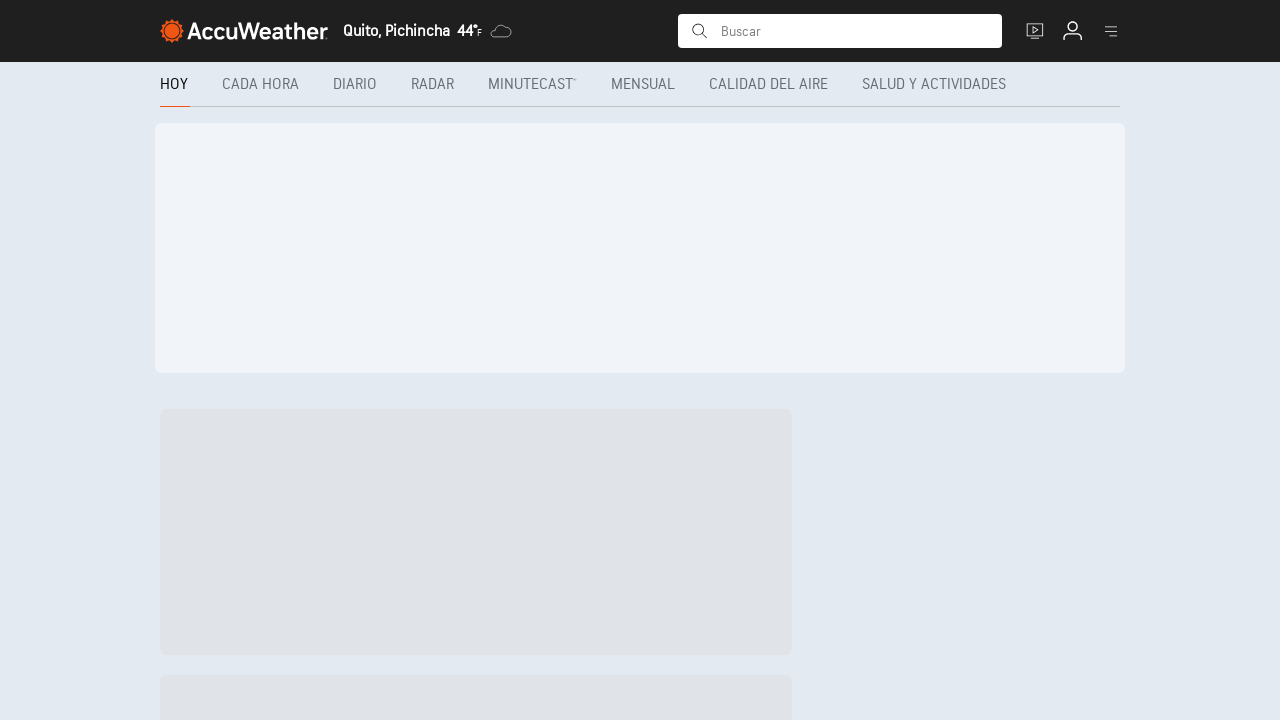

Waited for current temperature element to load on Quito page
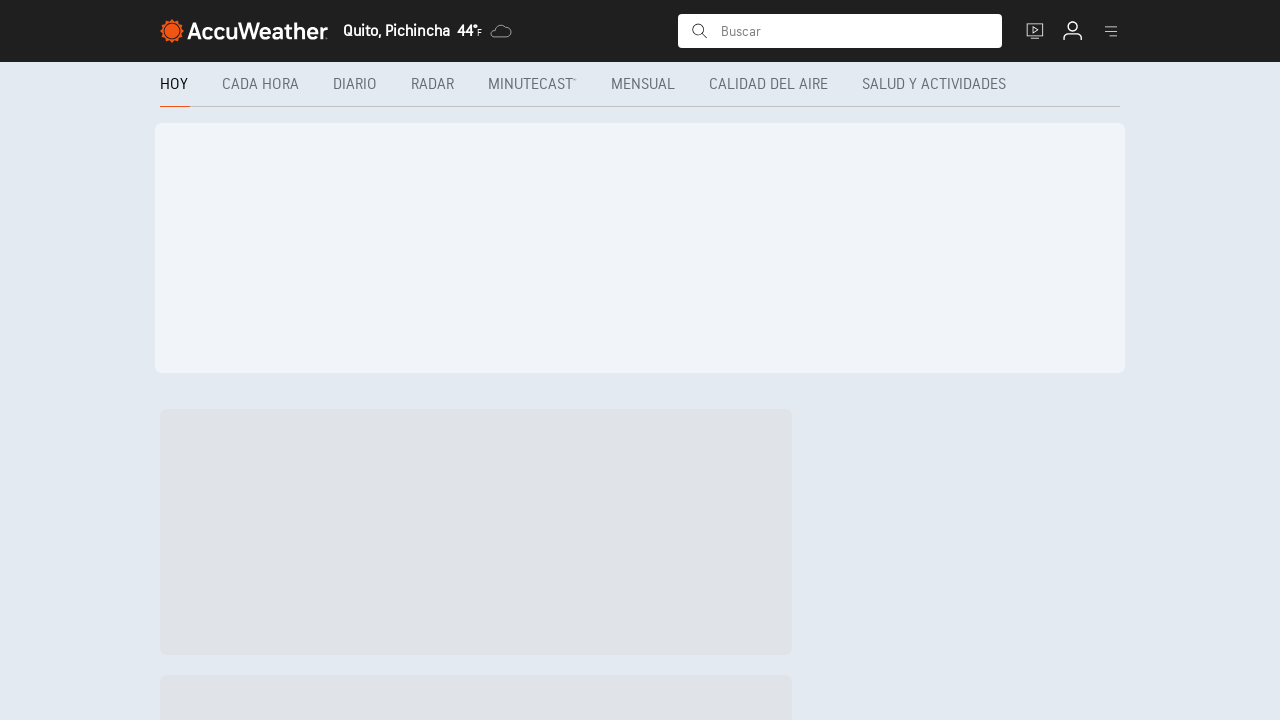

Waited for RealFeel temperature element to load on Quito page
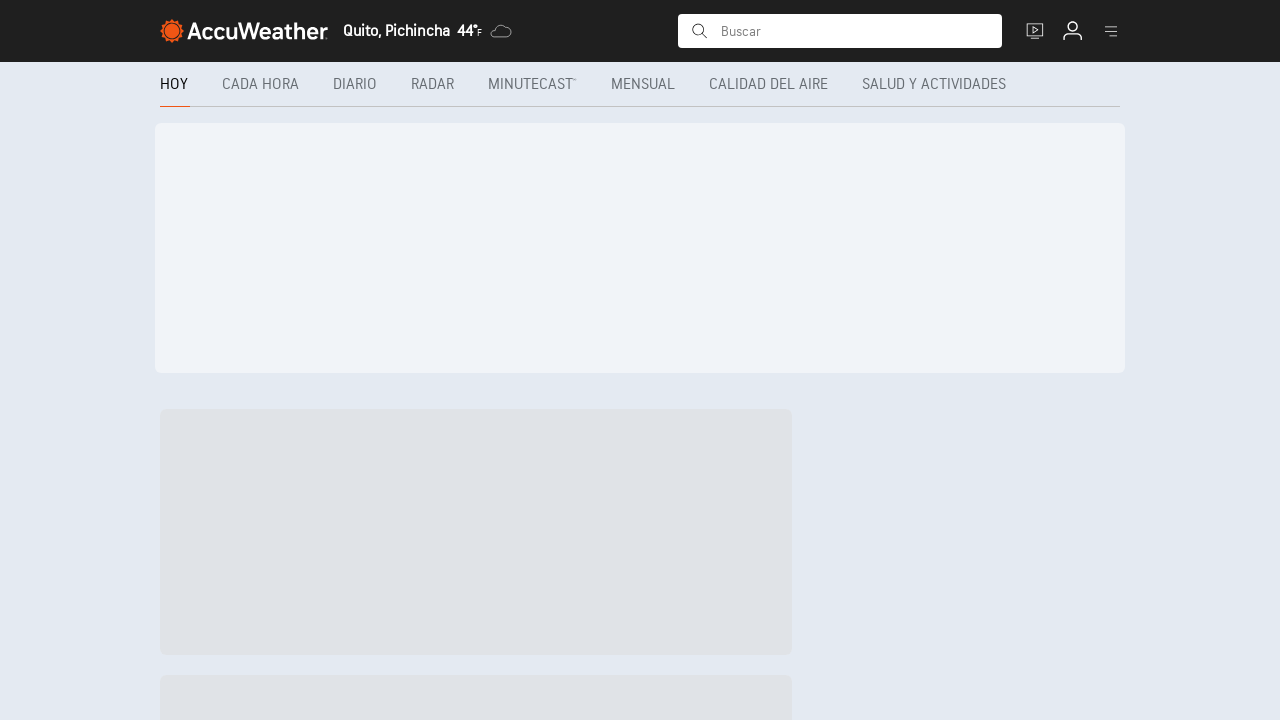

Navigated to Madrid weather forecast page
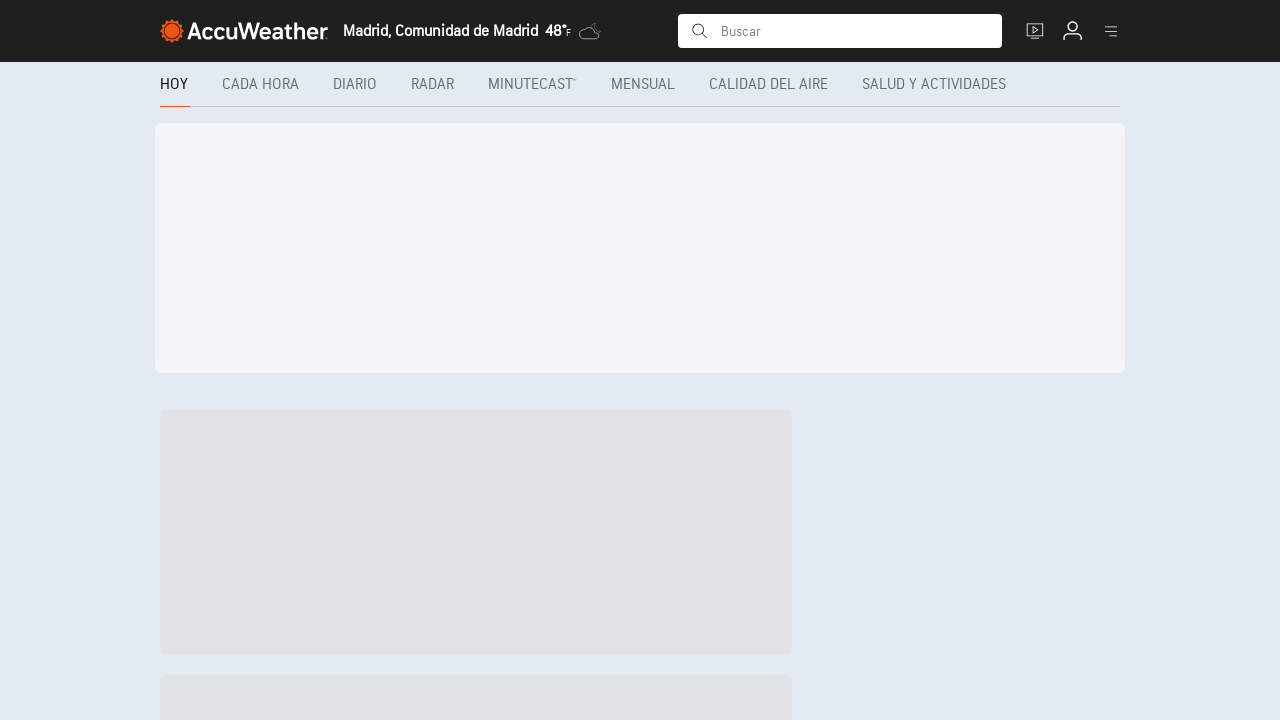

Waited for city name heading (h1) to load on Madrid forecast page
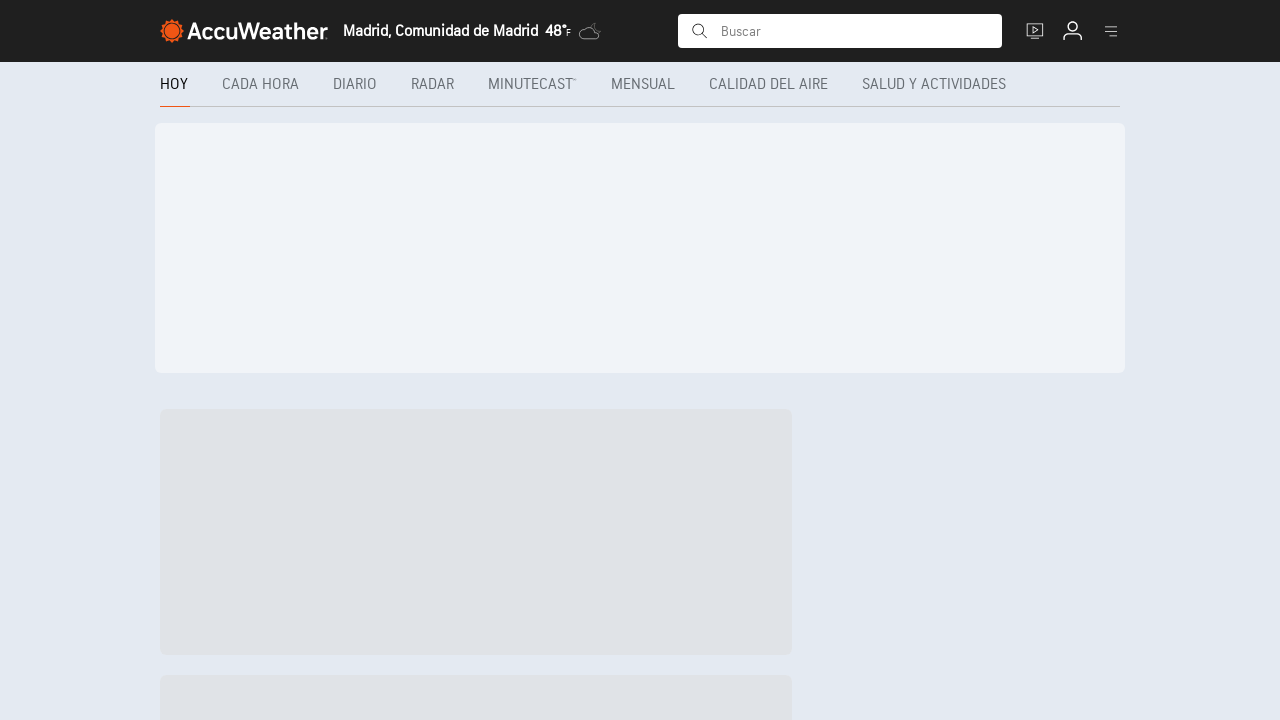

Waited for current temperature element to load on Madrid page
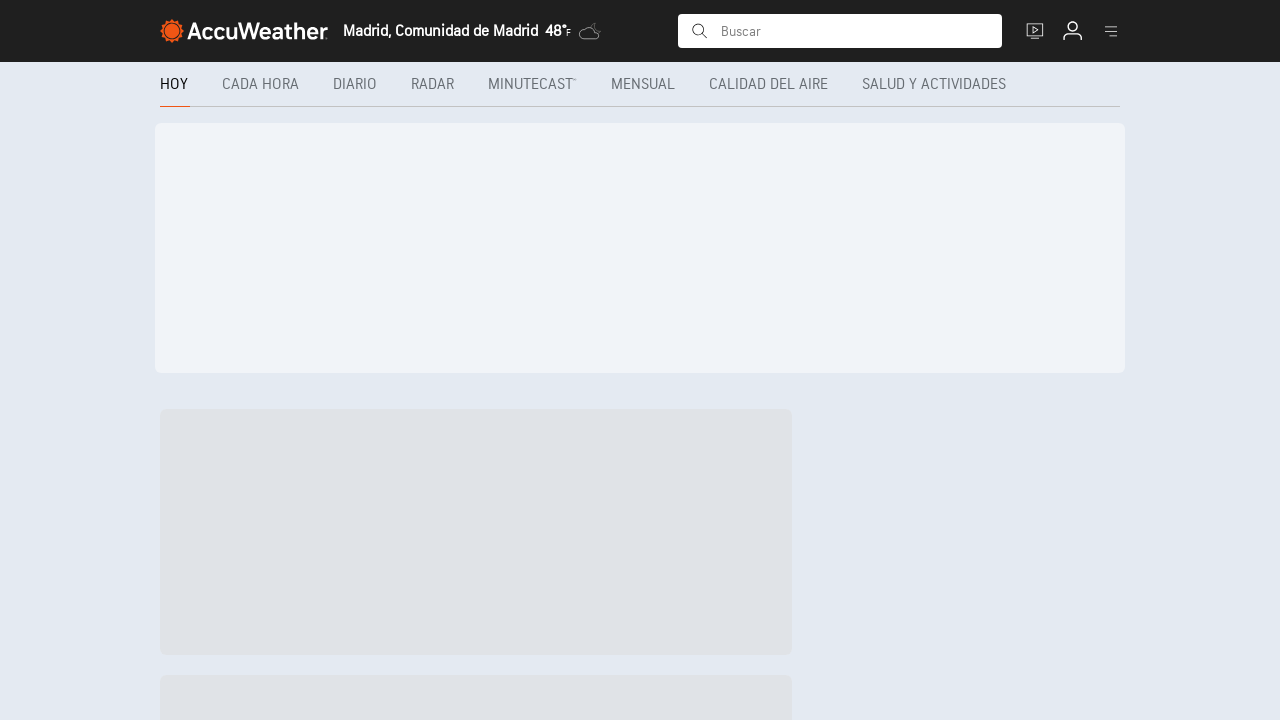

Waited for RealFeel temperature element to load on Madrid page
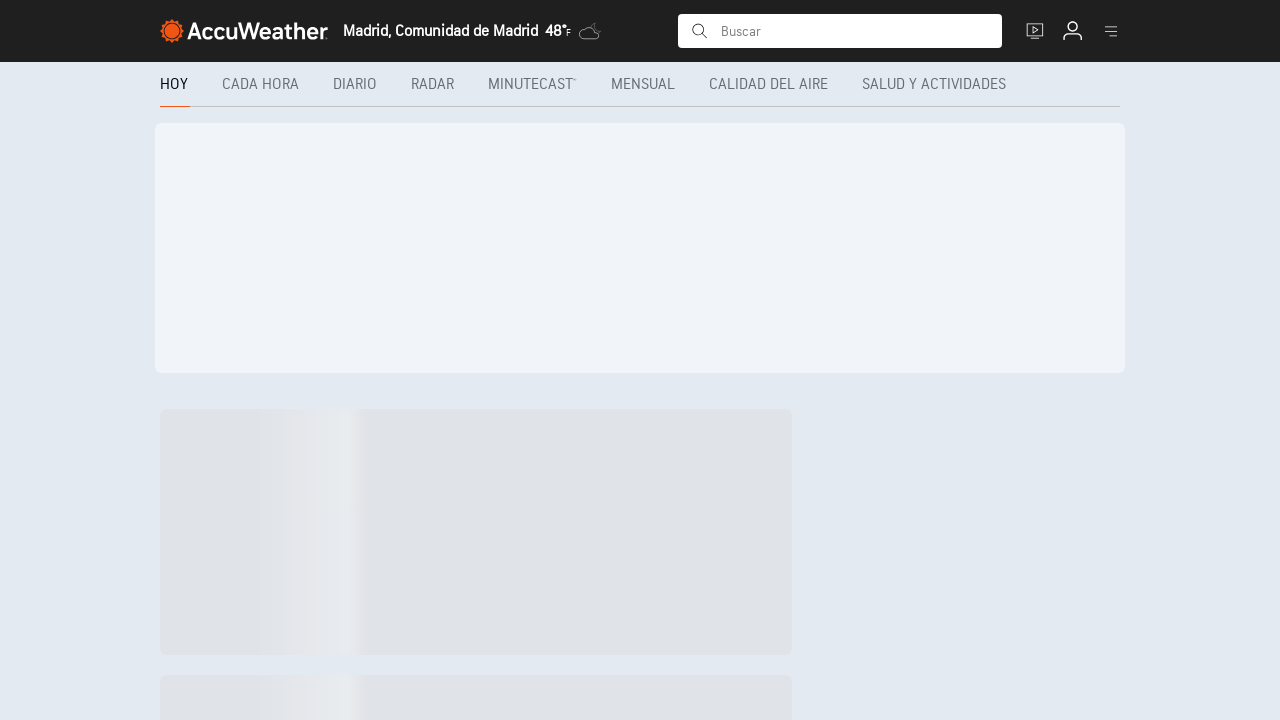

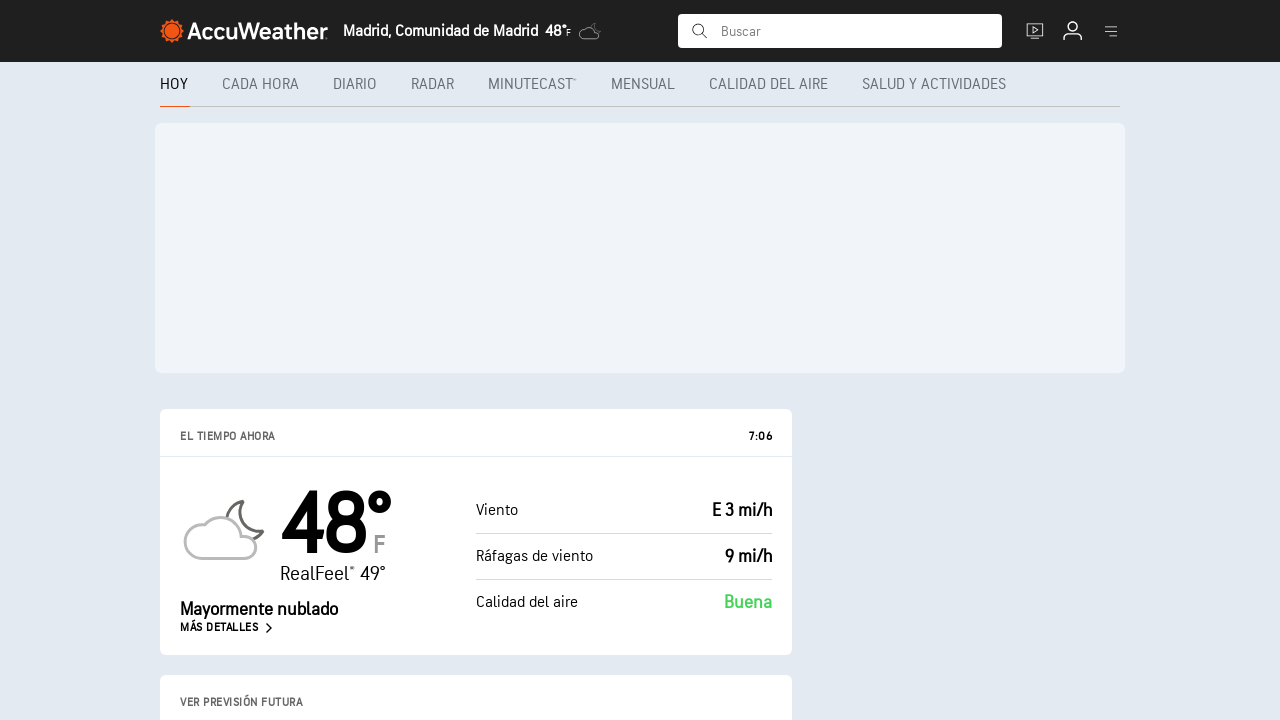